Tests a practice form by filling in email, password, name fields, selecting a radio button, choosing from a dropdown, submitting the form, verifying success message, and entering additional text.

Starting URL: https://rahulshettyacademy.com/angularpractice/

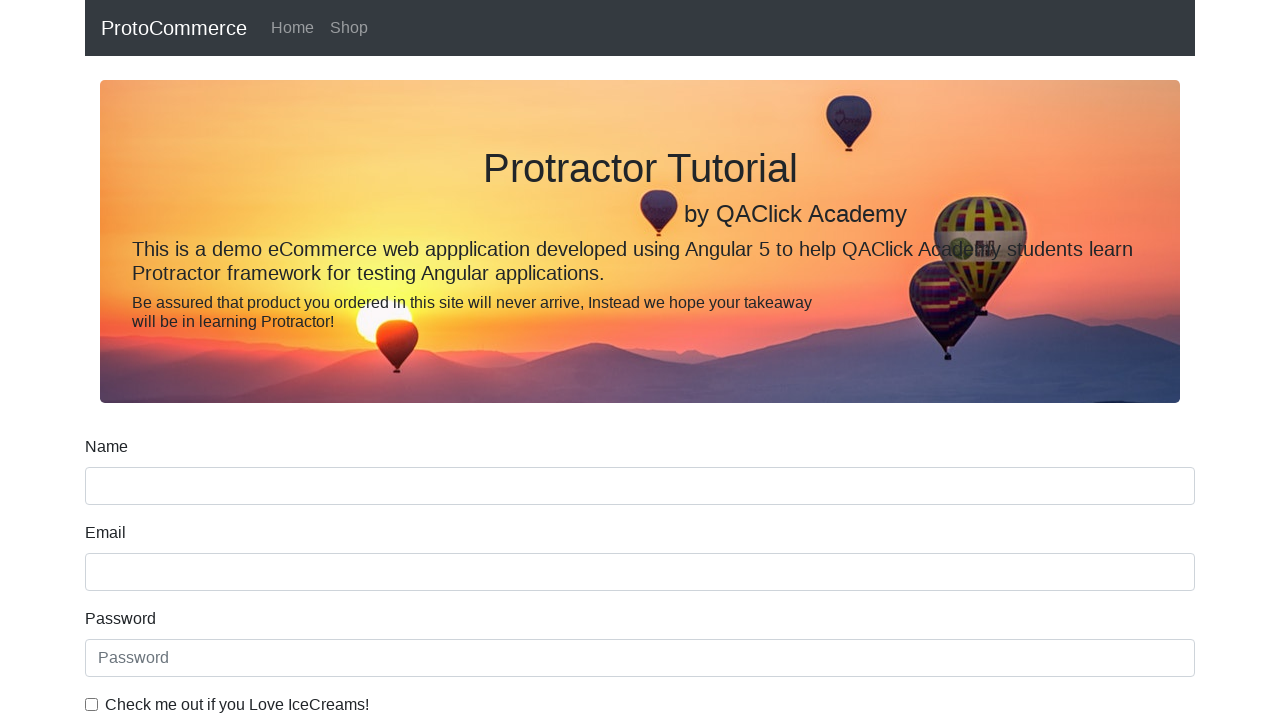

Filled email field with 'hello@gmail.com' on input[name='email']
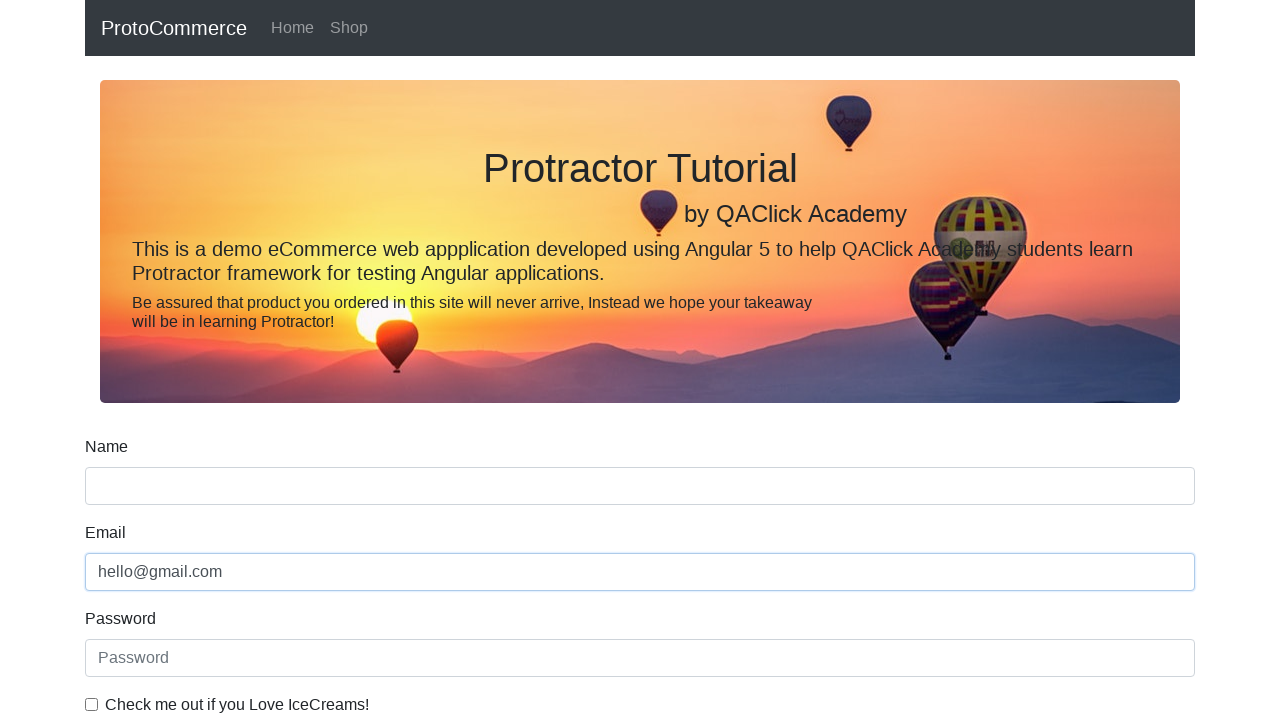

Filled password field with '123456' on #exampleInputPassword1
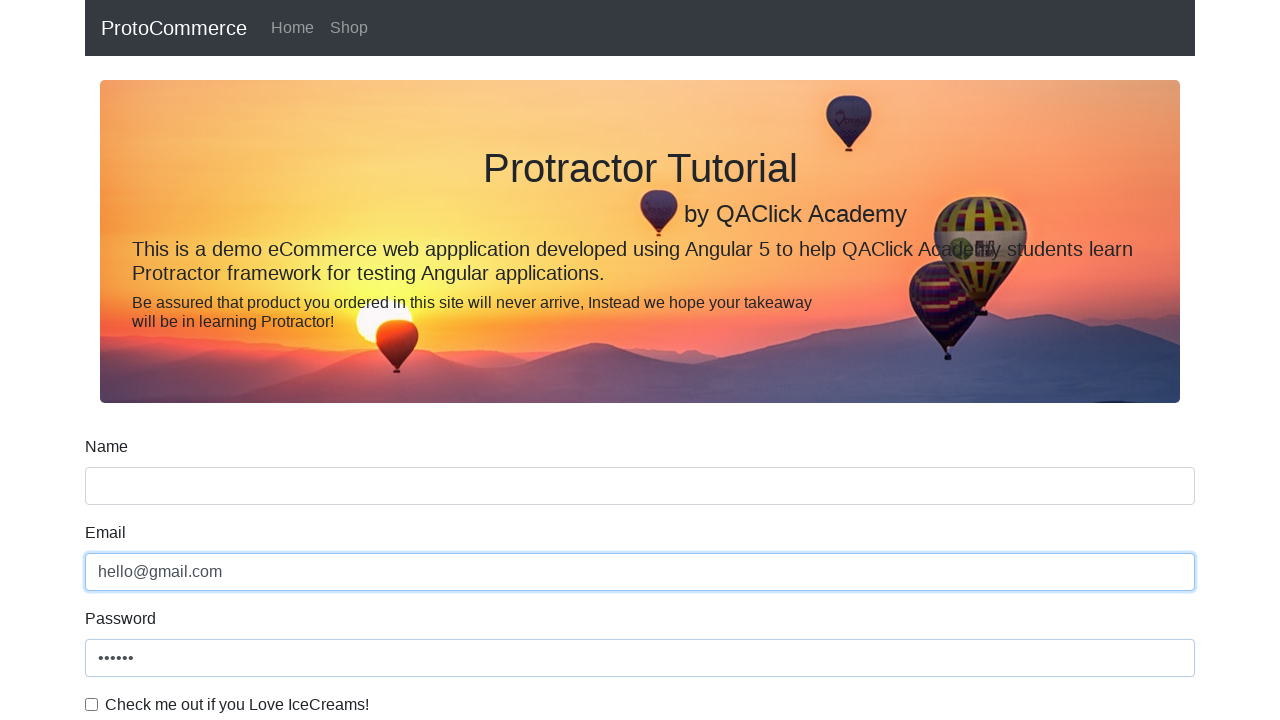

Clicked checkbox at (92, 704) on #exampleCheck1
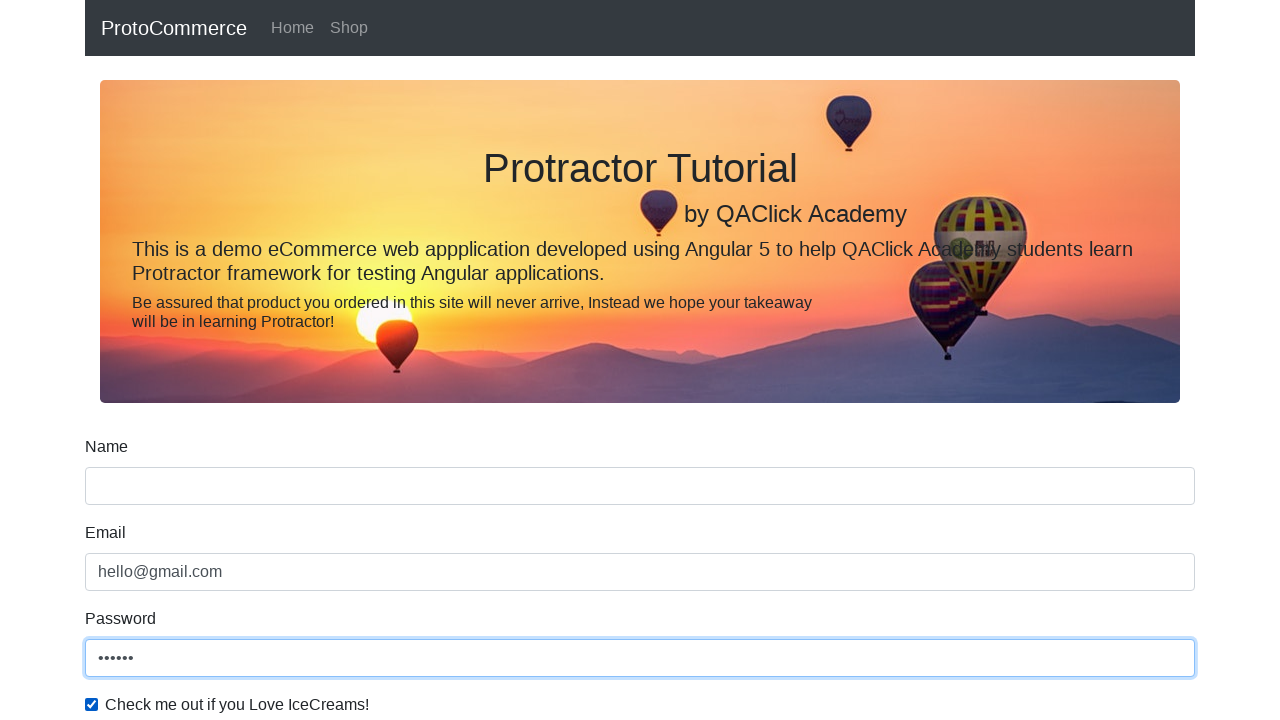

Filled name field with 'Andrei' on input[name='name']
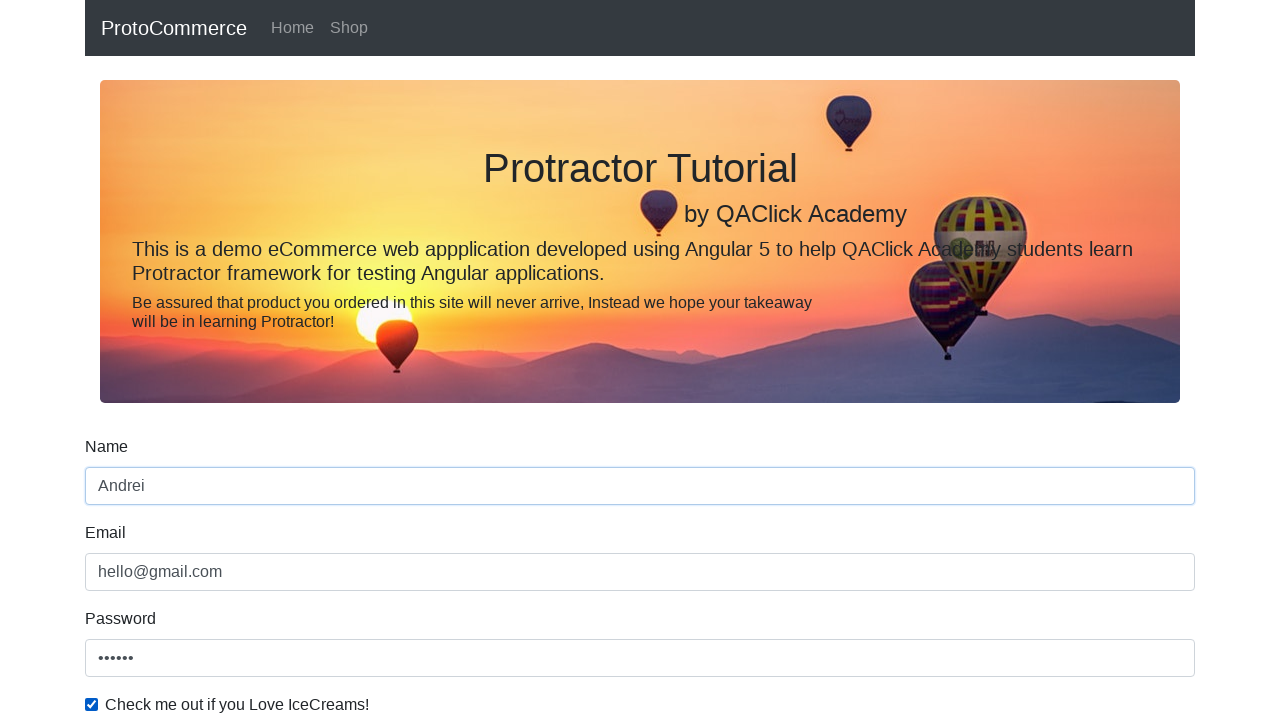

Selected radio button option1 at (238, 360) on input[value='option1']
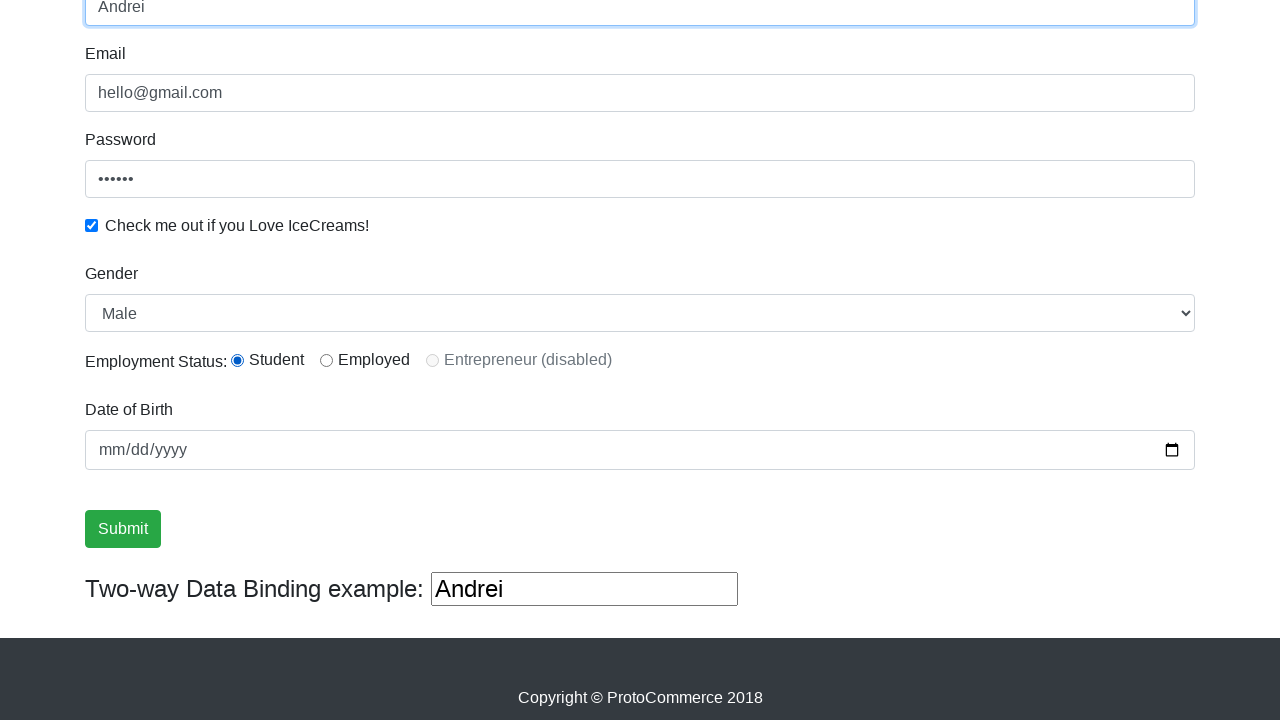

Selected first option from dropdown on #exampleFormControlSelect1
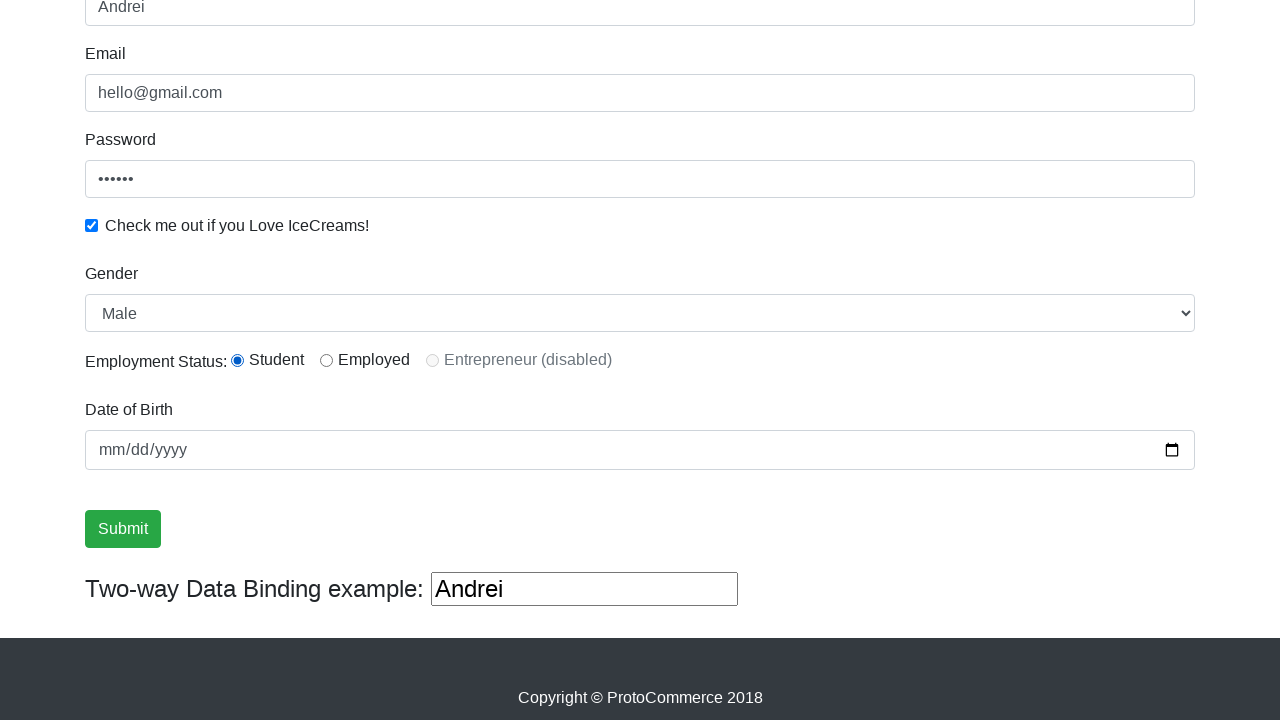

Clicked submit button at (123, 529) on input[type='submit']
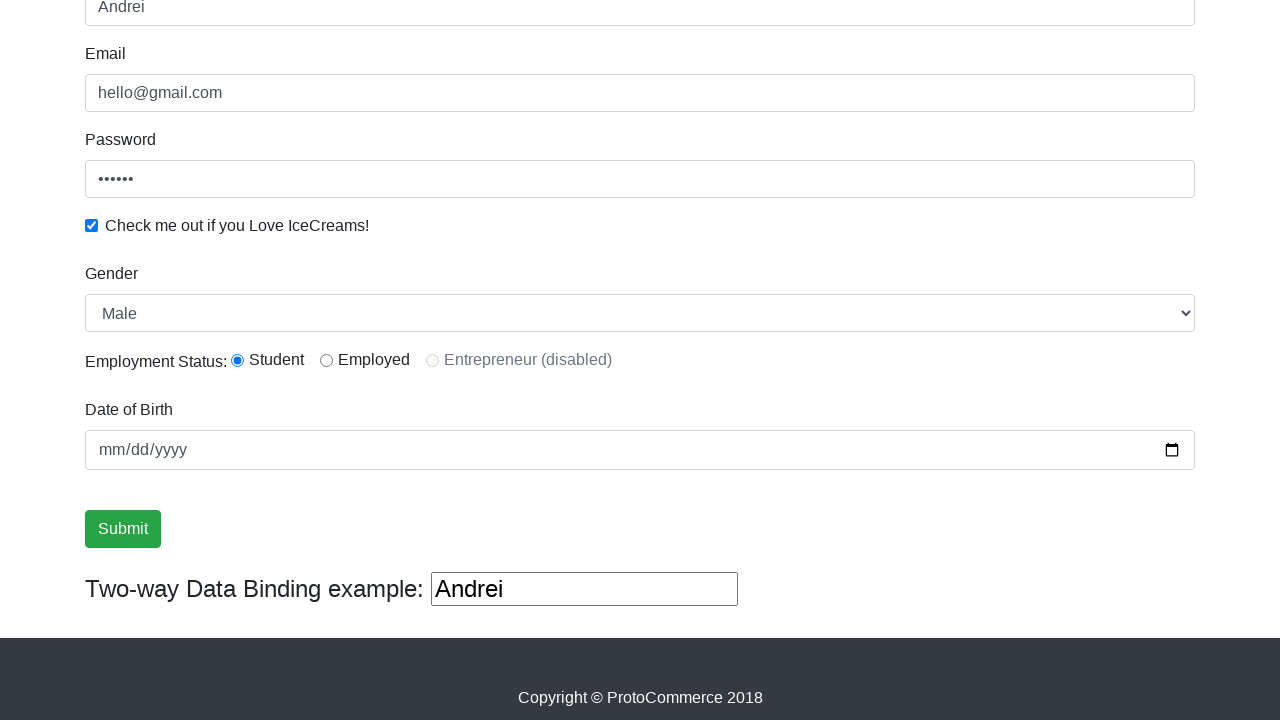

Success message appeared
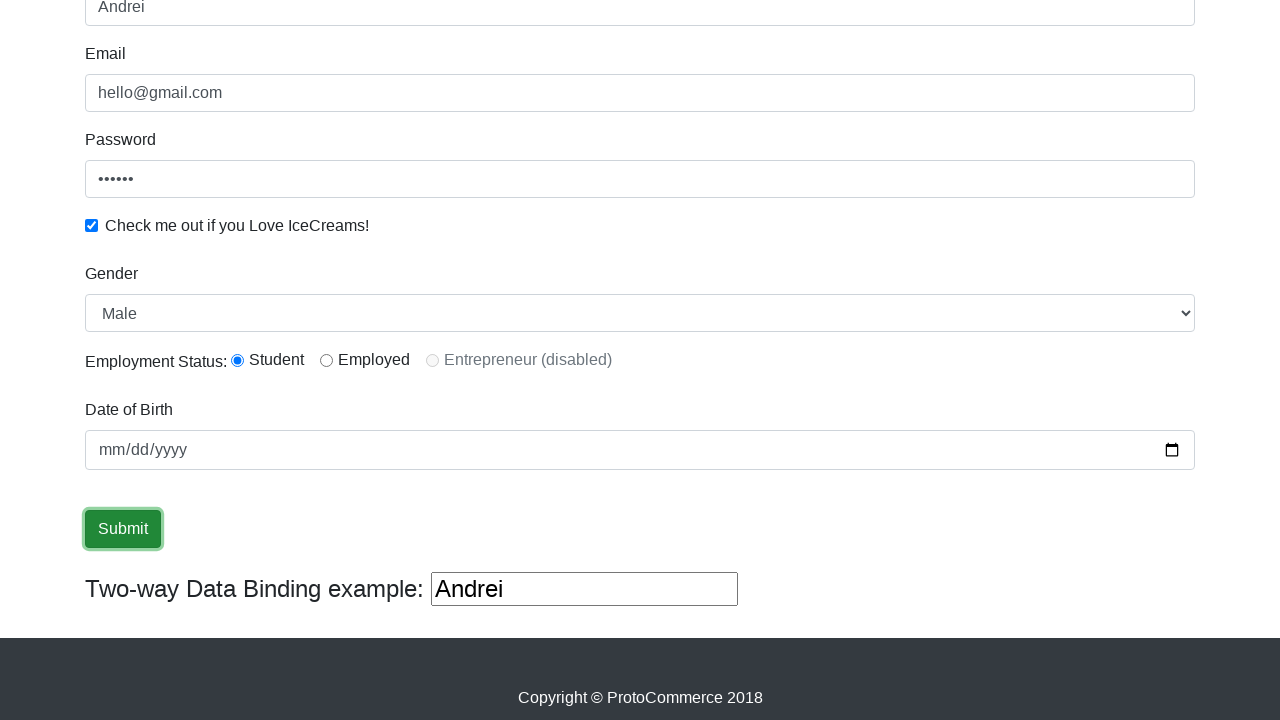

Extracted success message: '
                    ×
                    Success! The Form has been submitted successfully!.
                  '
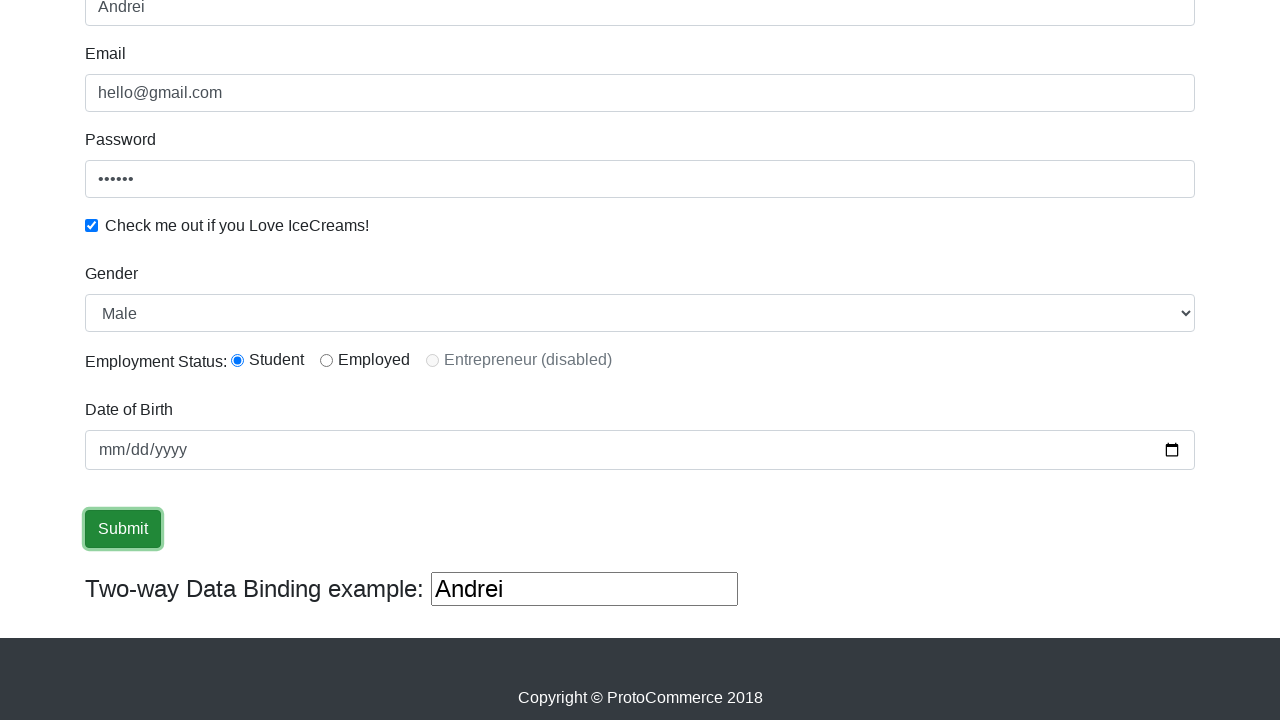

Verified success message contains 'Success'
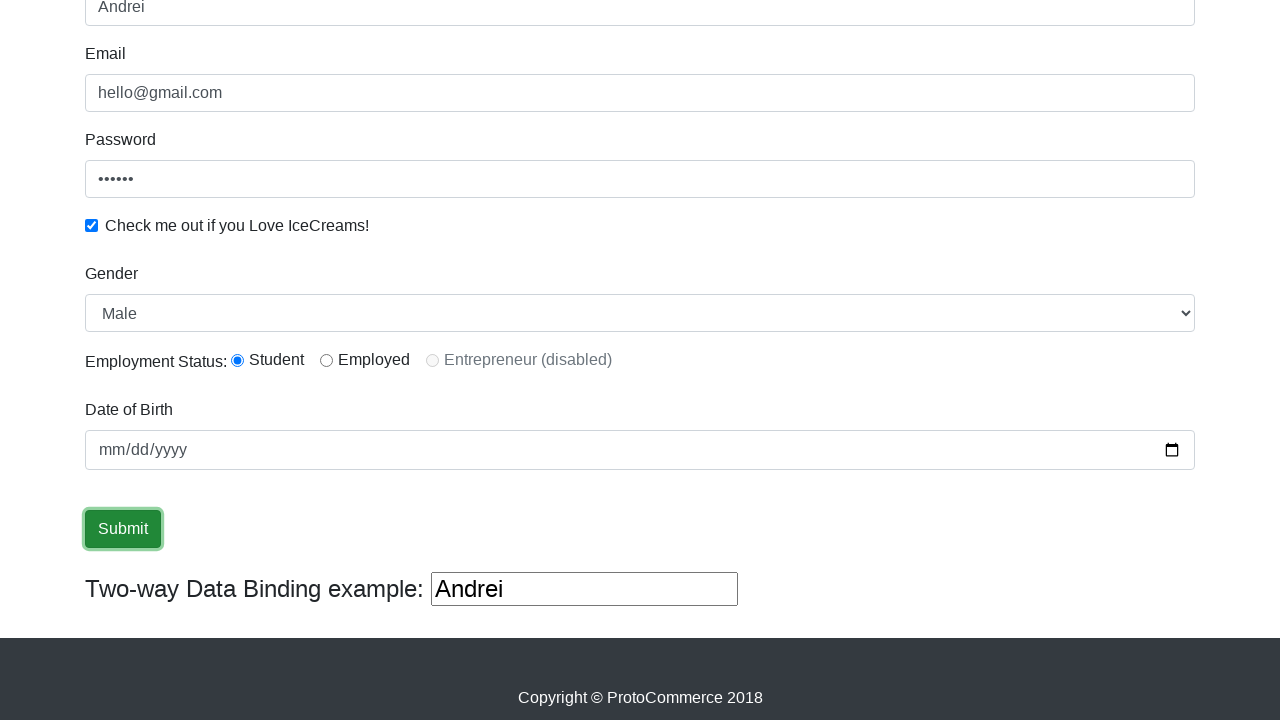

Filled additional text field with 'helloagain' on (//input[@type='text'])[3]
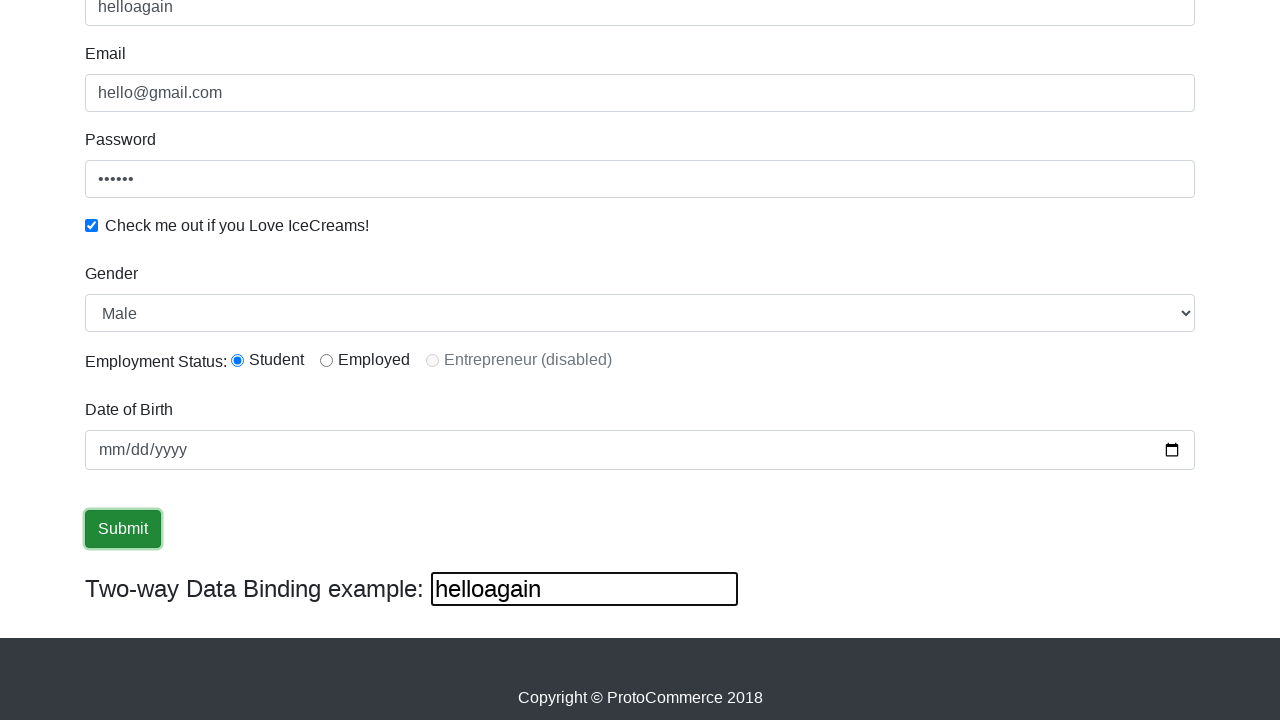

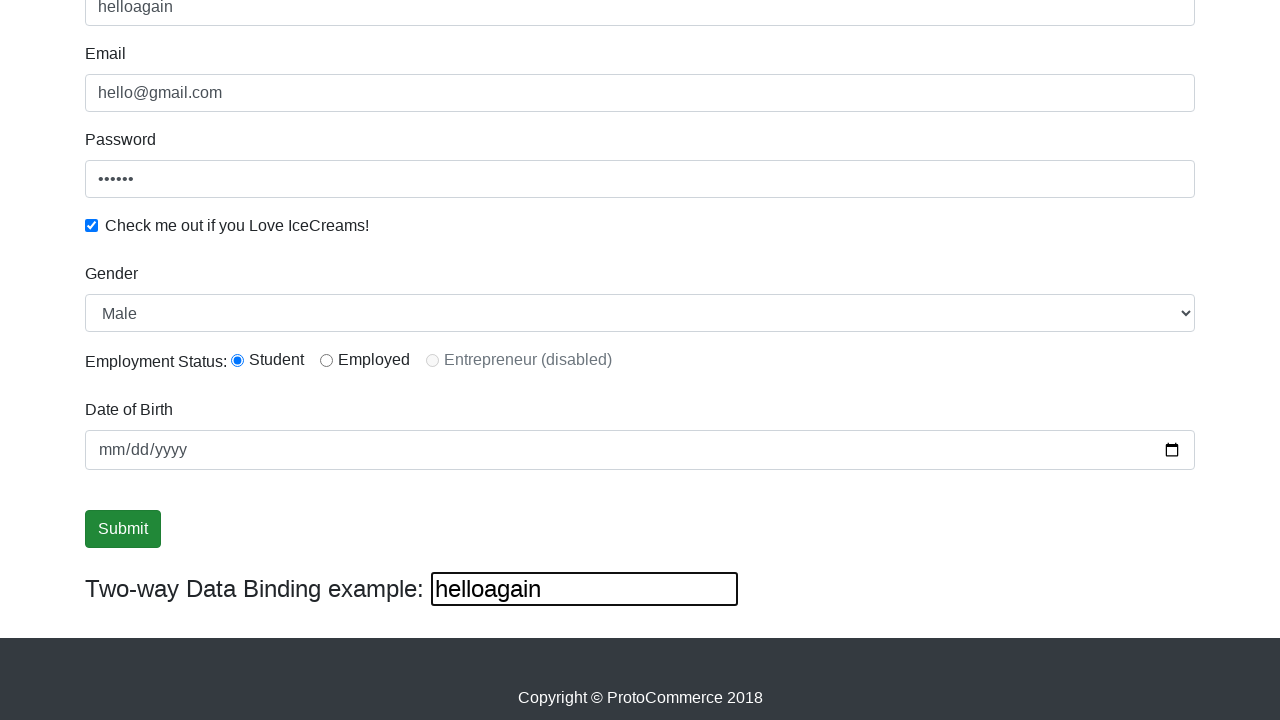